Tests different types of JavaScript alerts (simple, confirm, and prompt) by triggering them and interacting with each type appropriately

Starting URL: http://demo.automationtesting.in/Alerts.html

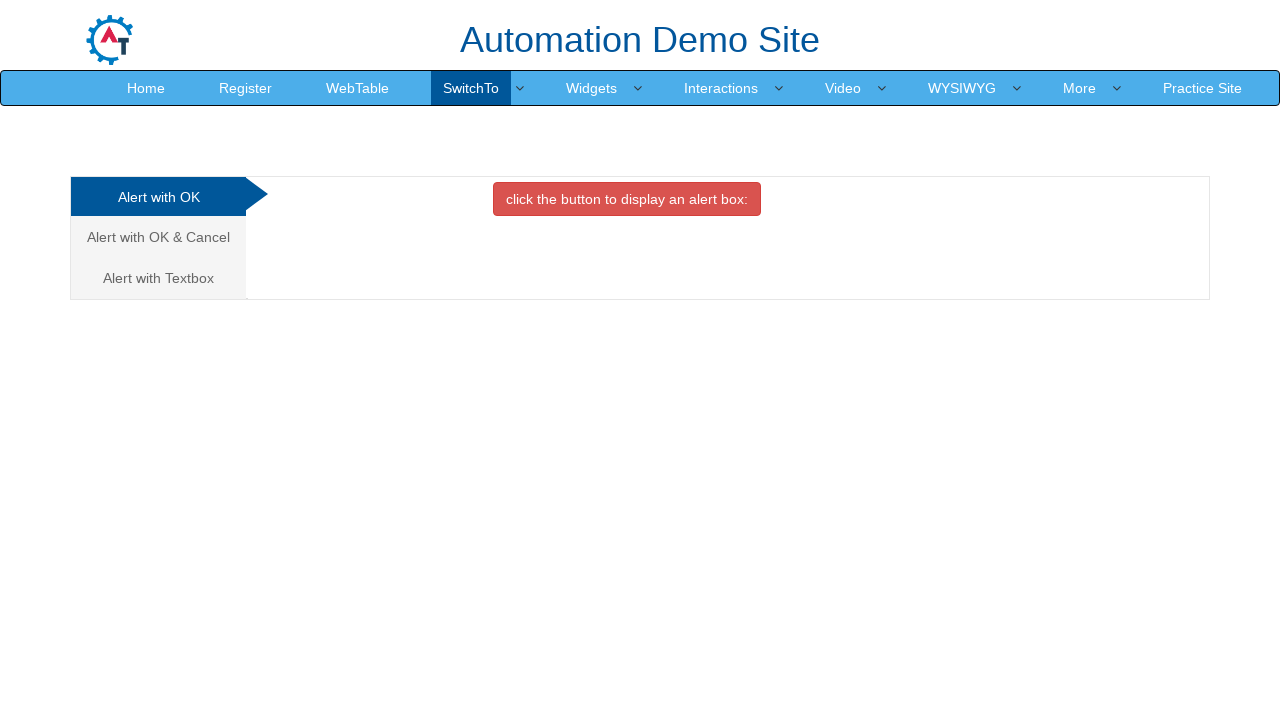

Clicked button to trigger simple alert at (627, 199) on xpath=//button[@onclick='alertbox()']
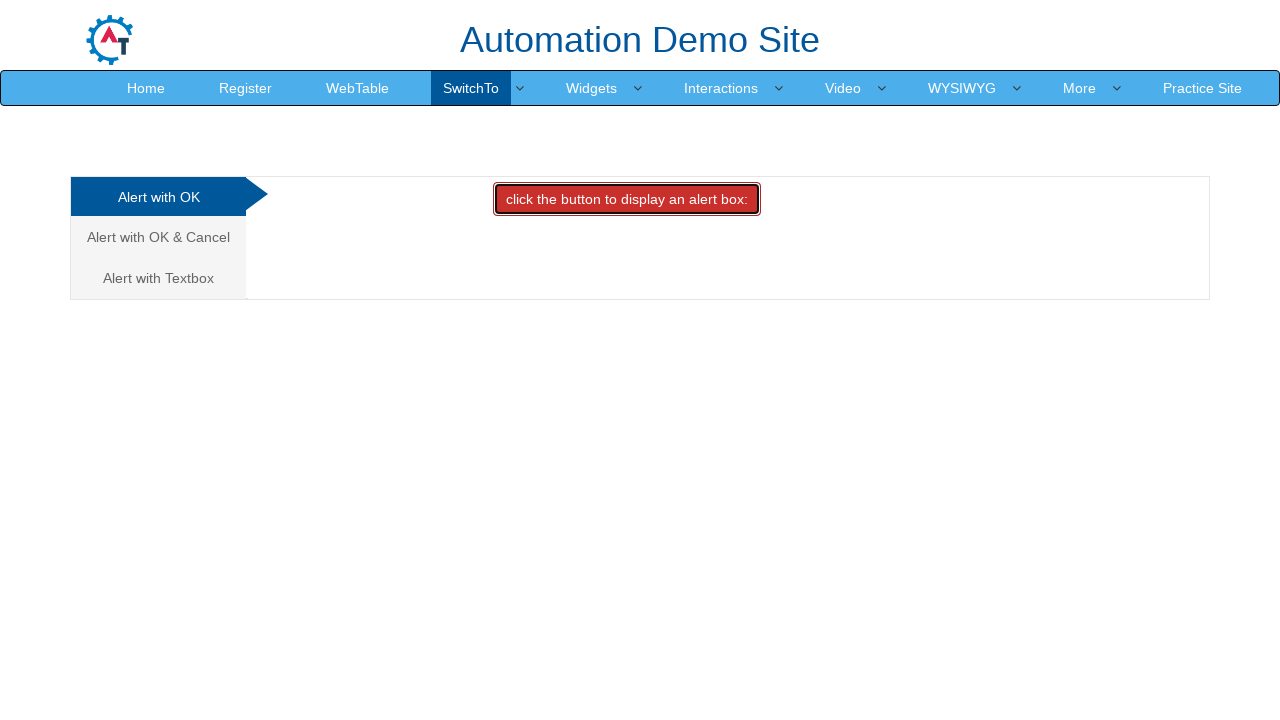

Set up dialog handler to accept simple alert
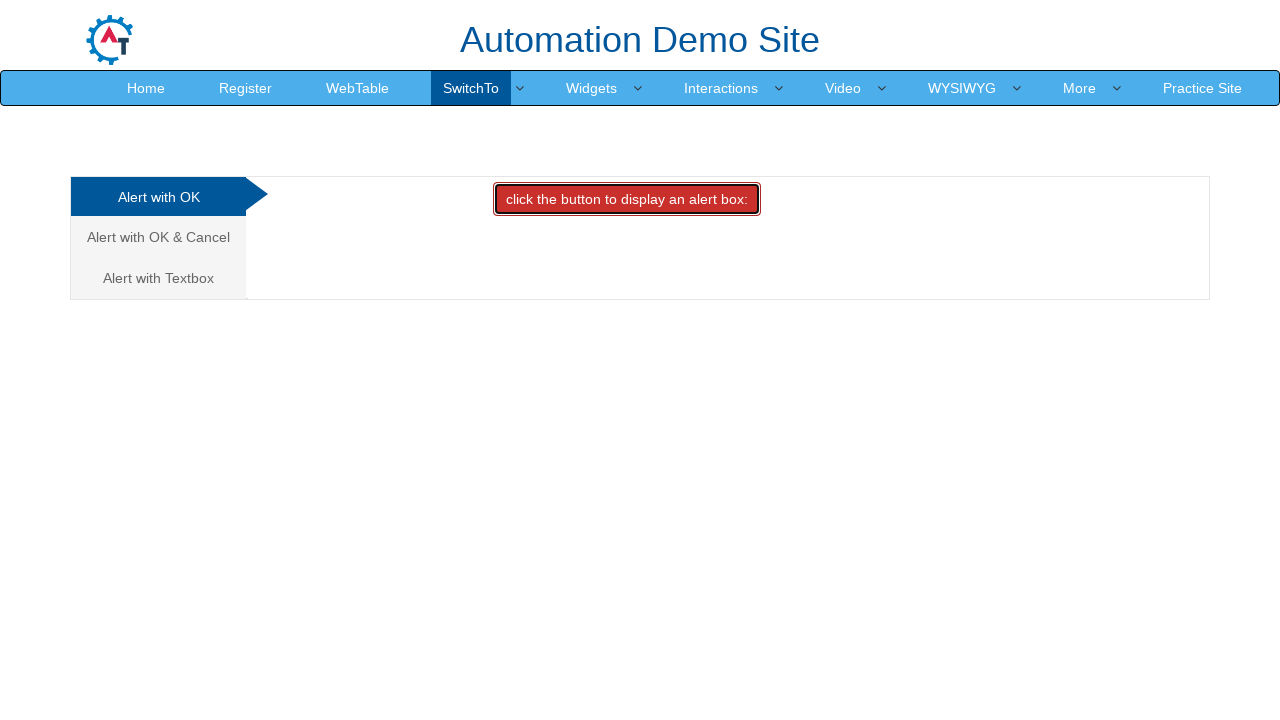

Navigated to Alert with OK & Cancel section at (158, 237) on xpath=//a[text()='Alert with OK & Cancel ']
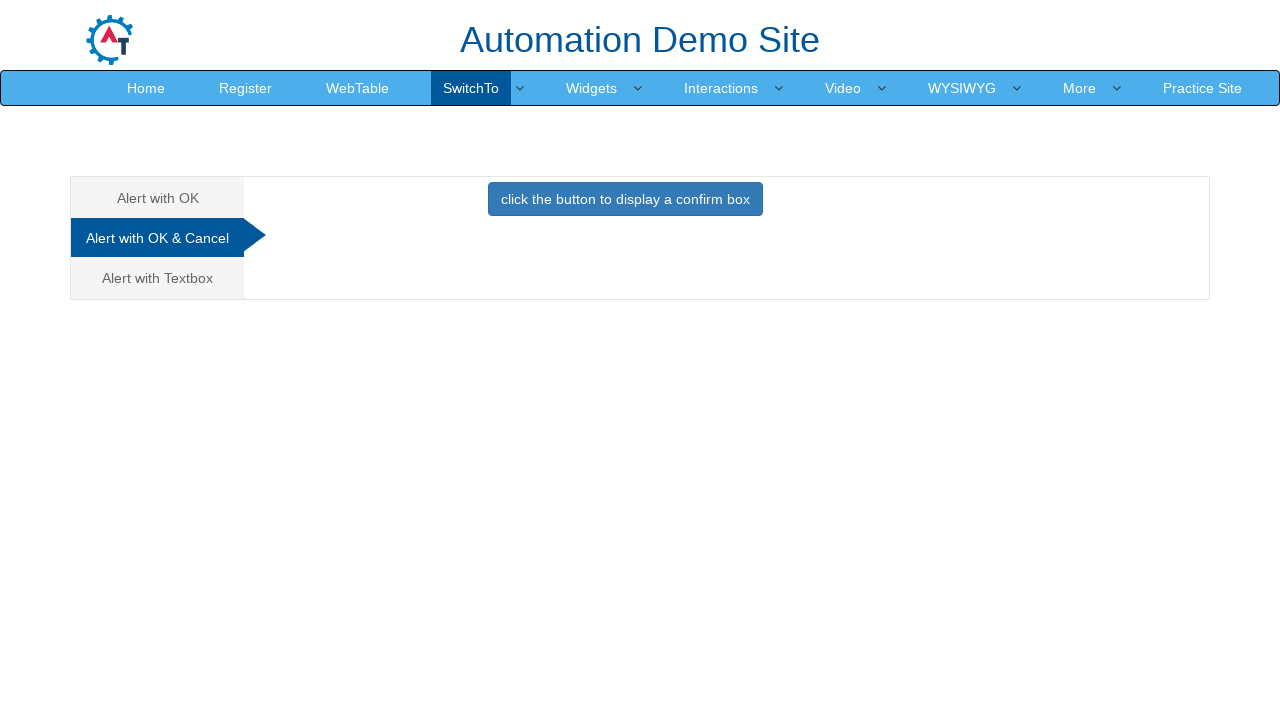

Clicked button to trigger confirm alert at (625, 199) on xpath=//button[text()='click the button to display a confirm box ']
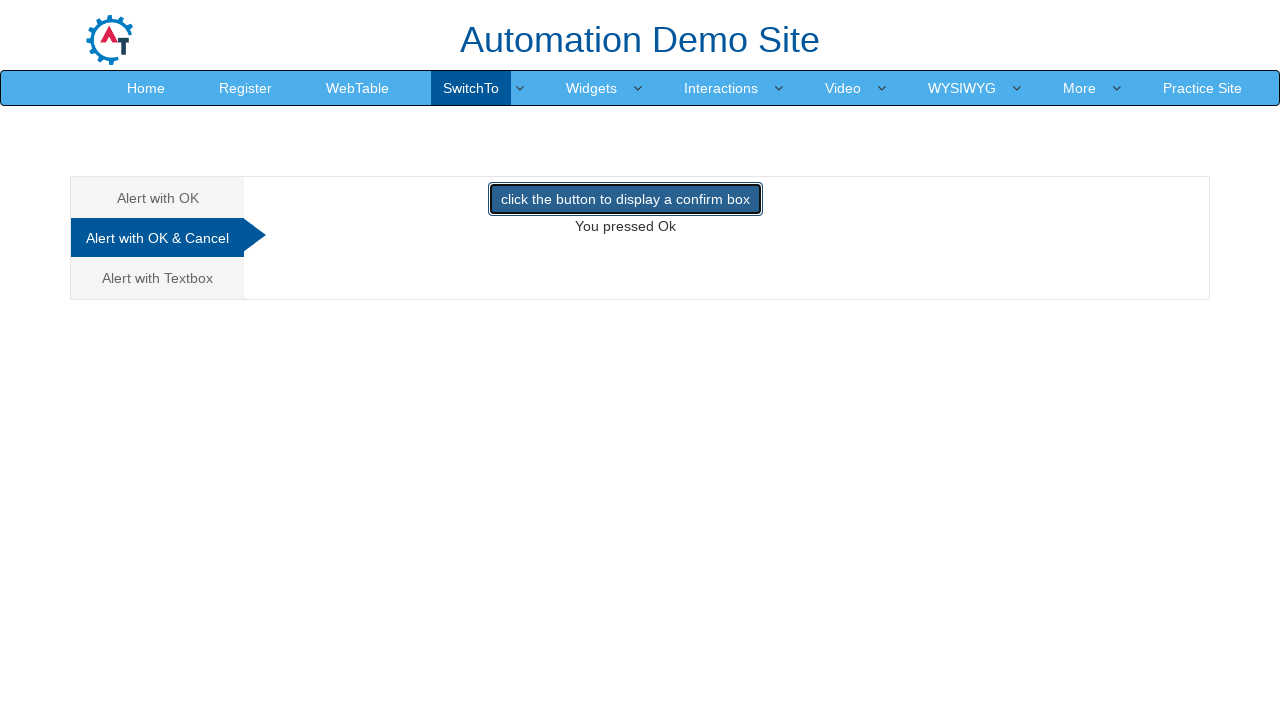

Set up dialog handler to dismiss confirm alert
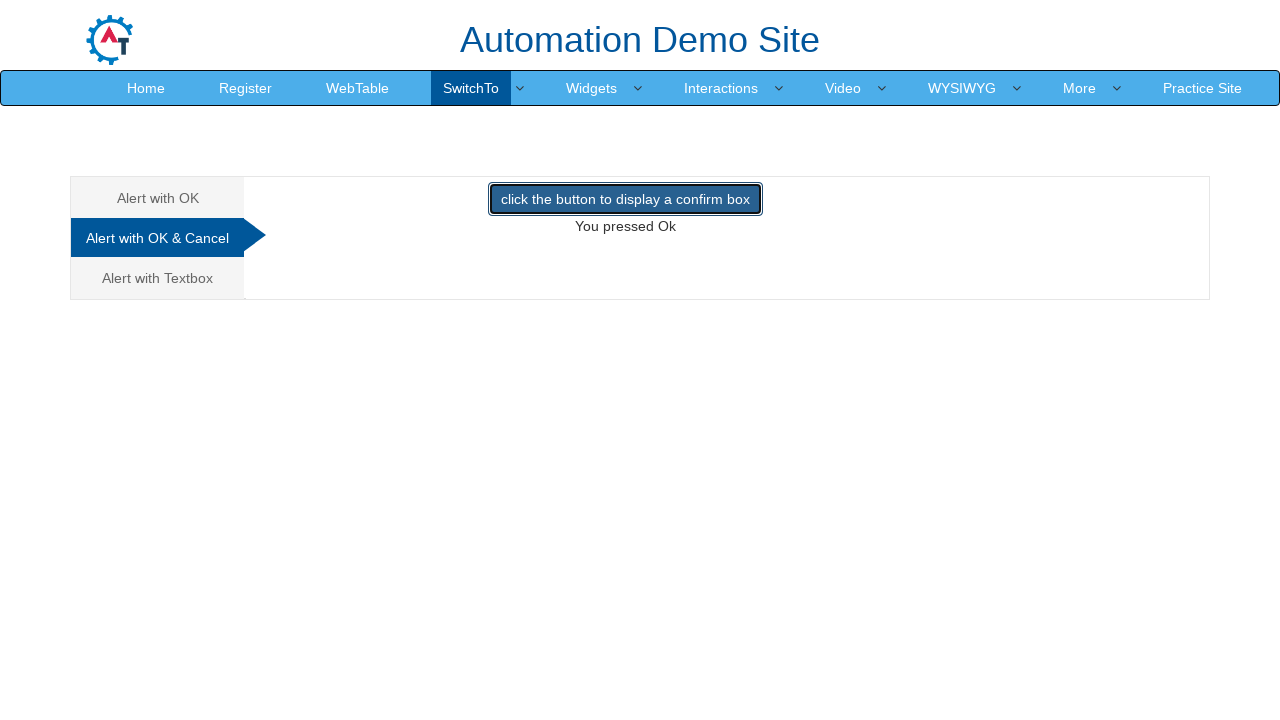

Navigated to prompt alert section at (158, 278) on (//a[@class='analystic'])[3]
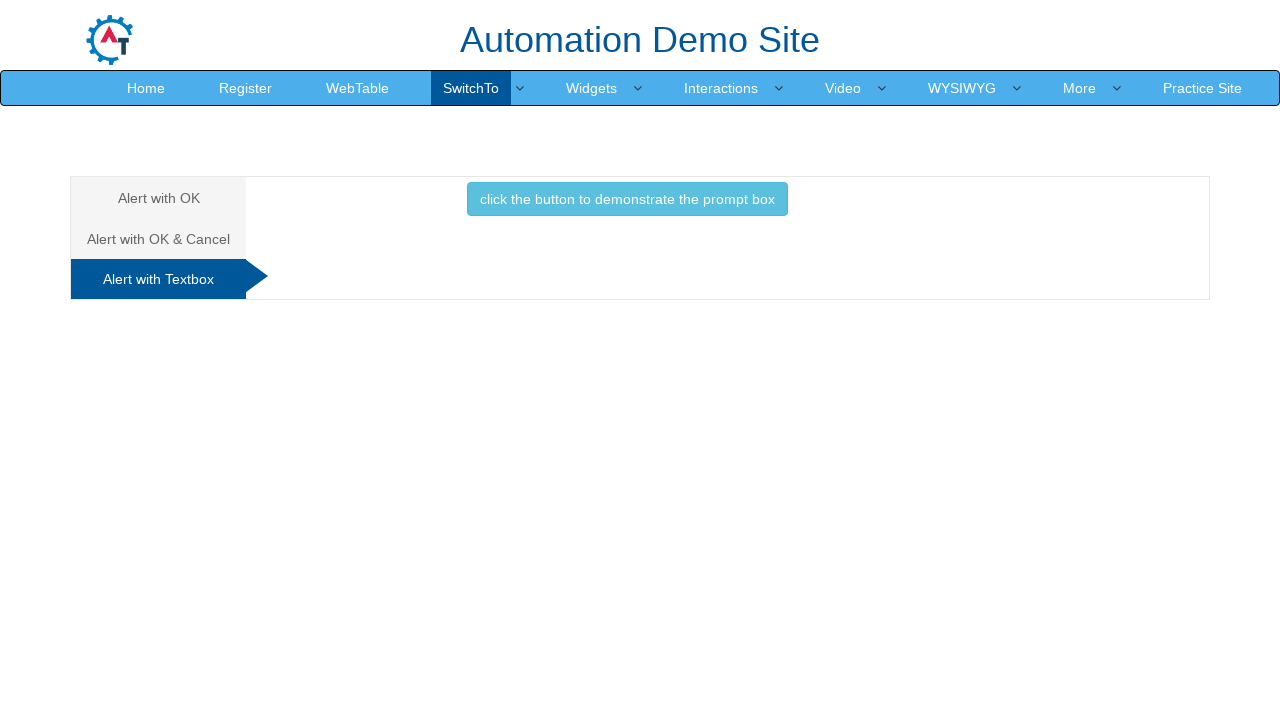

Clicked button to trigger prompt alert at (627, 199) on xpath=//button[text()='click the button to demonstrate the prompt box ']
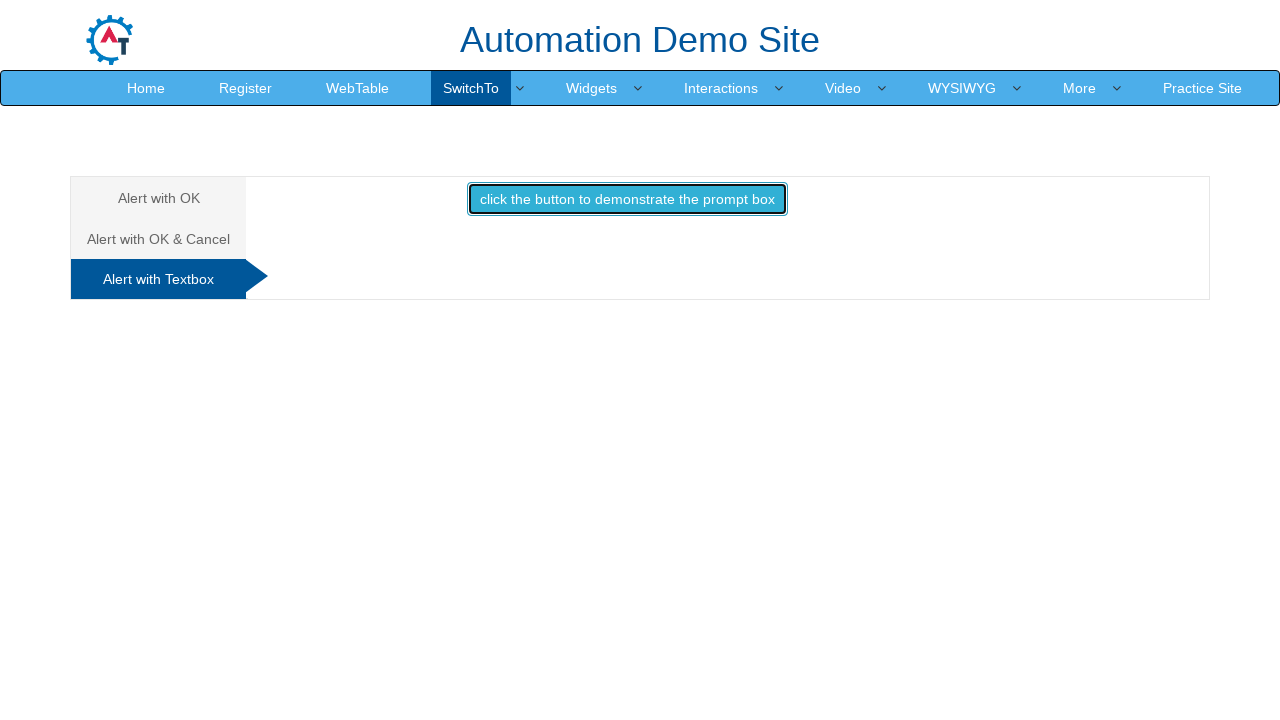

Set up dialog handler to accept prompt alert with text 'Automation Testing'
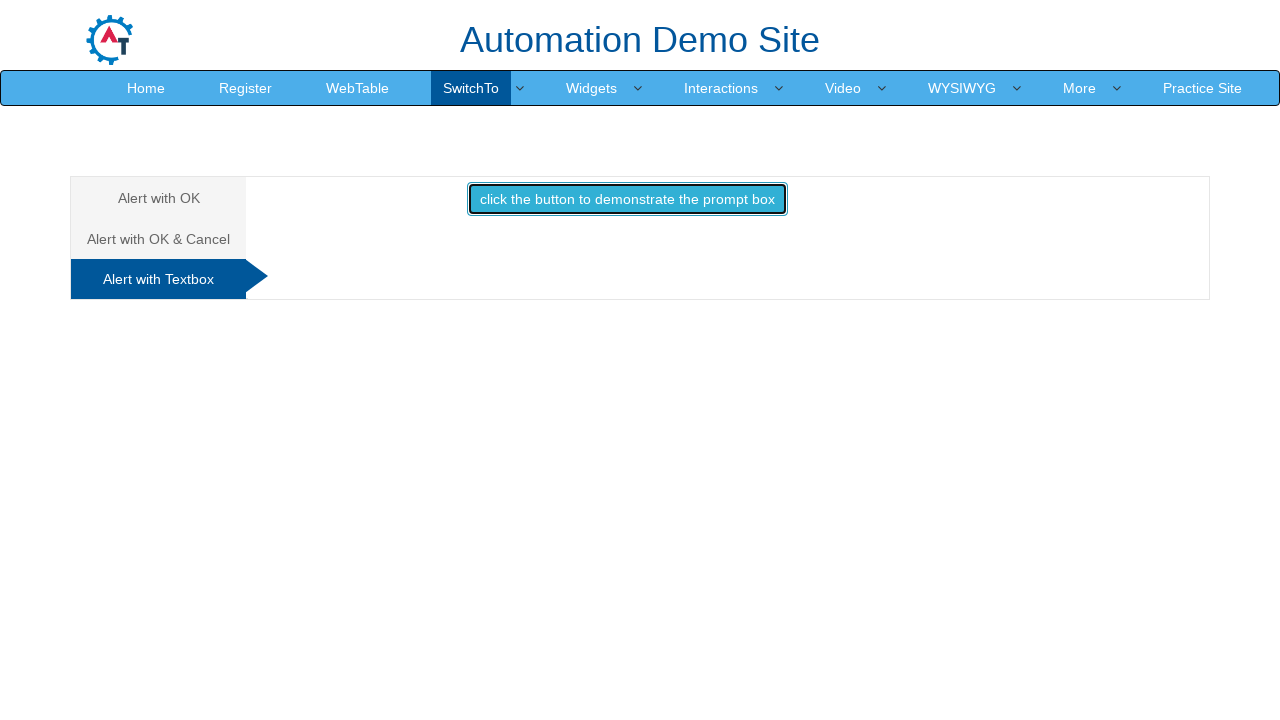

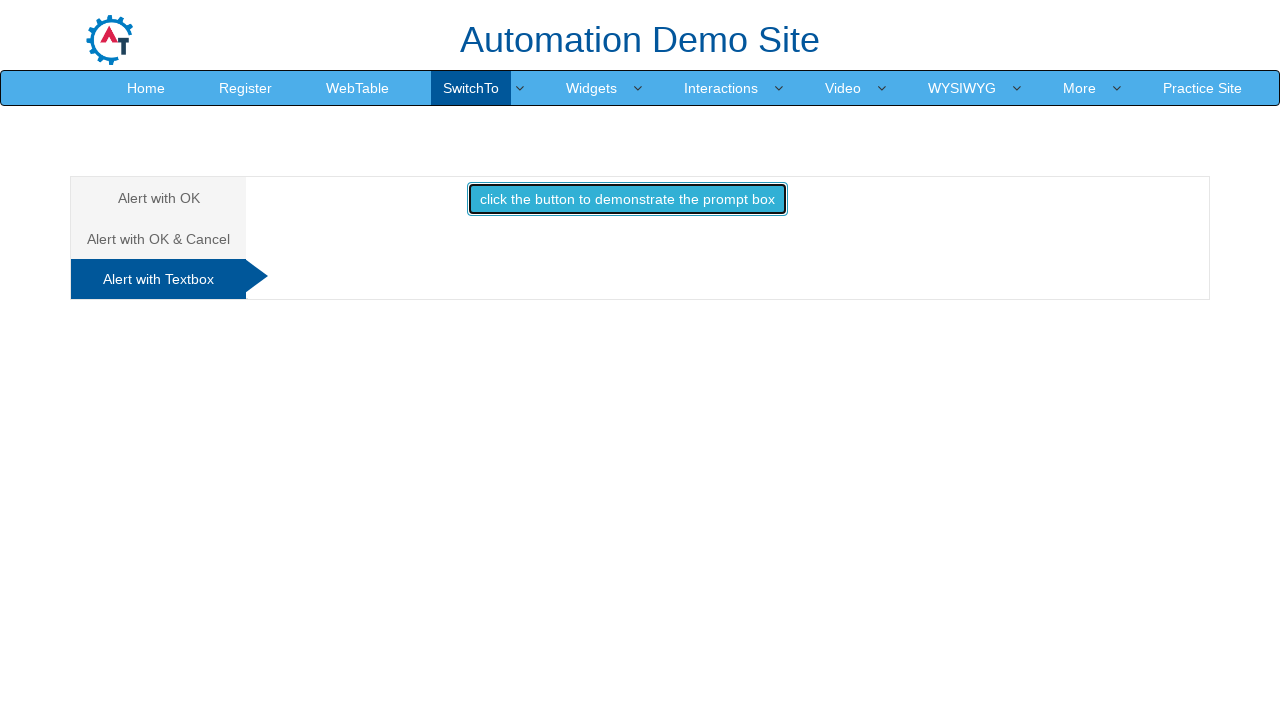